Tests JavaScript alert handling by clicking a button that triggers an alert, accepting it, and verifying the result message

Starting URL: https://the-internet.herokuapp.com/javascript_alerts

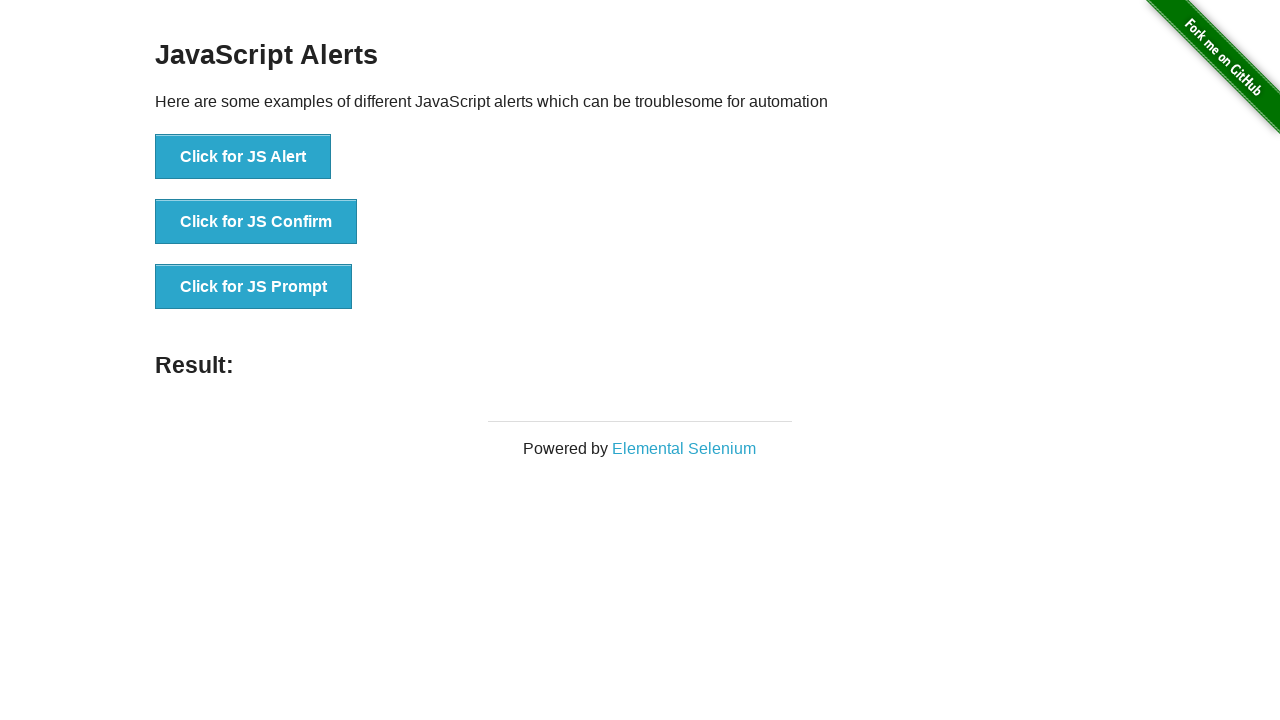

Set up dialog handler to accept JavaScript alerts
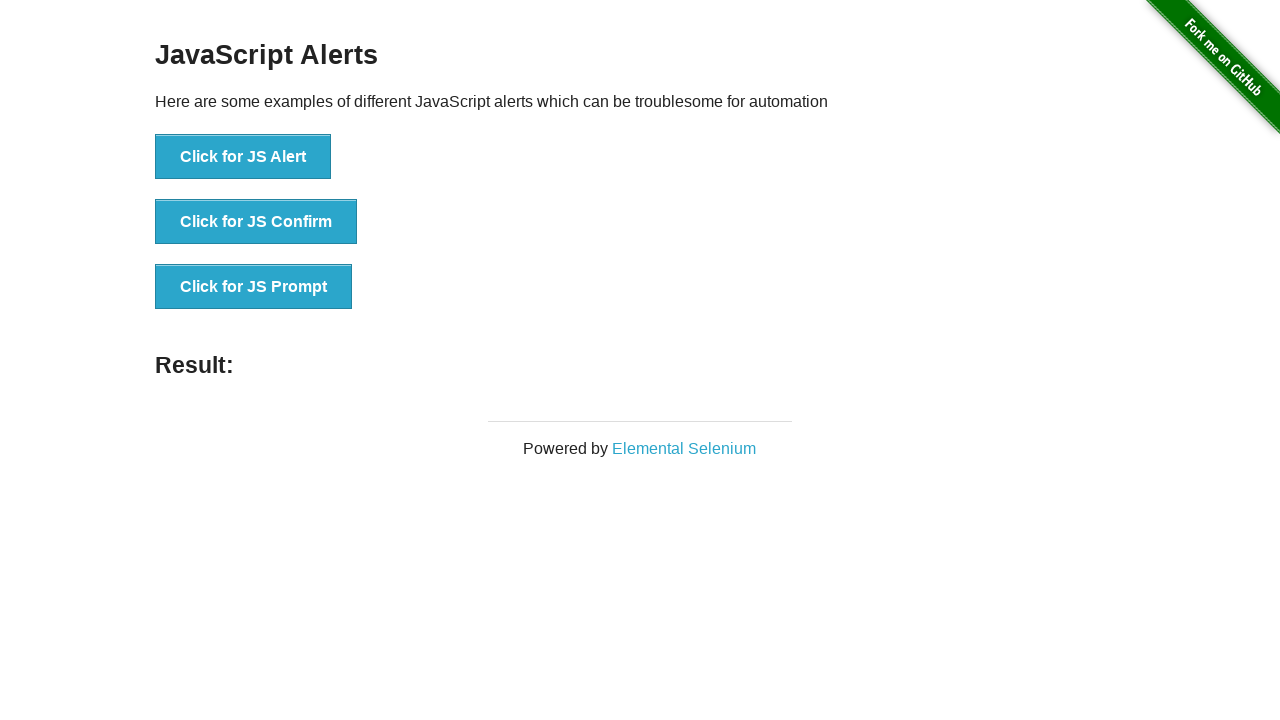

Clicked the JavaScript Alert button at (243, 157) on xpath=//*[@id='content']/div/ul/li[1]/button
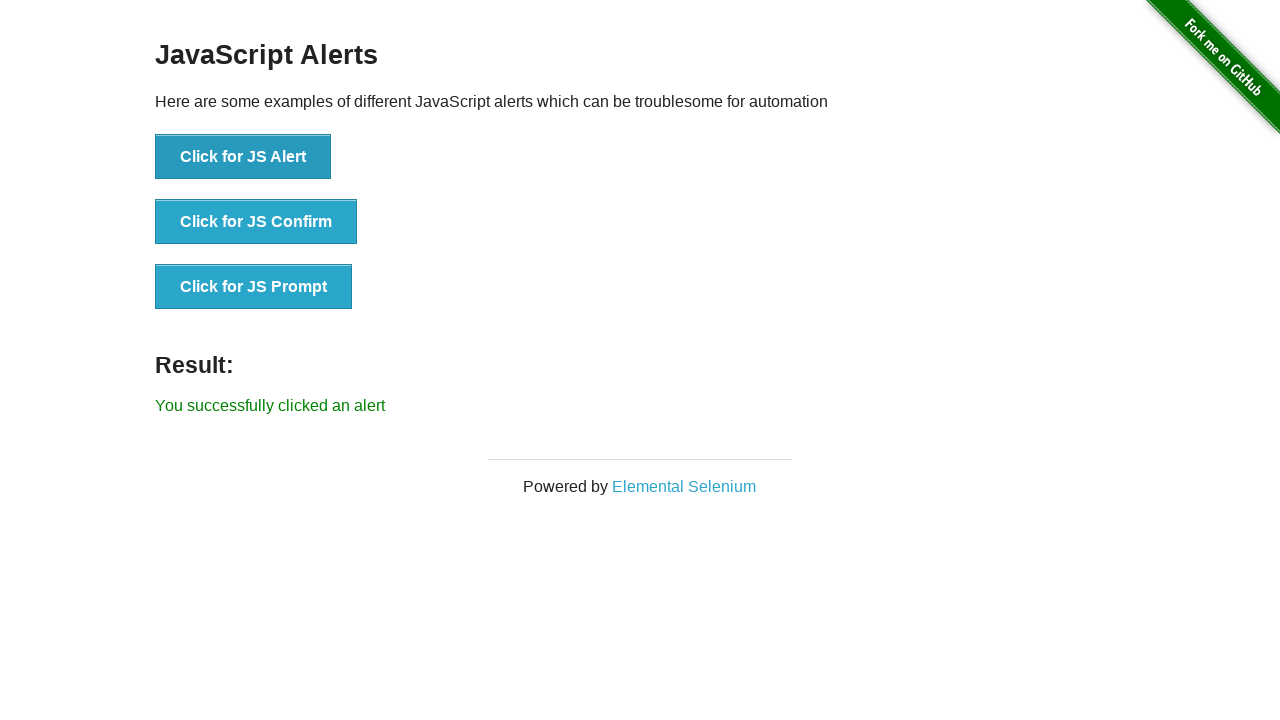

Result message element loaded
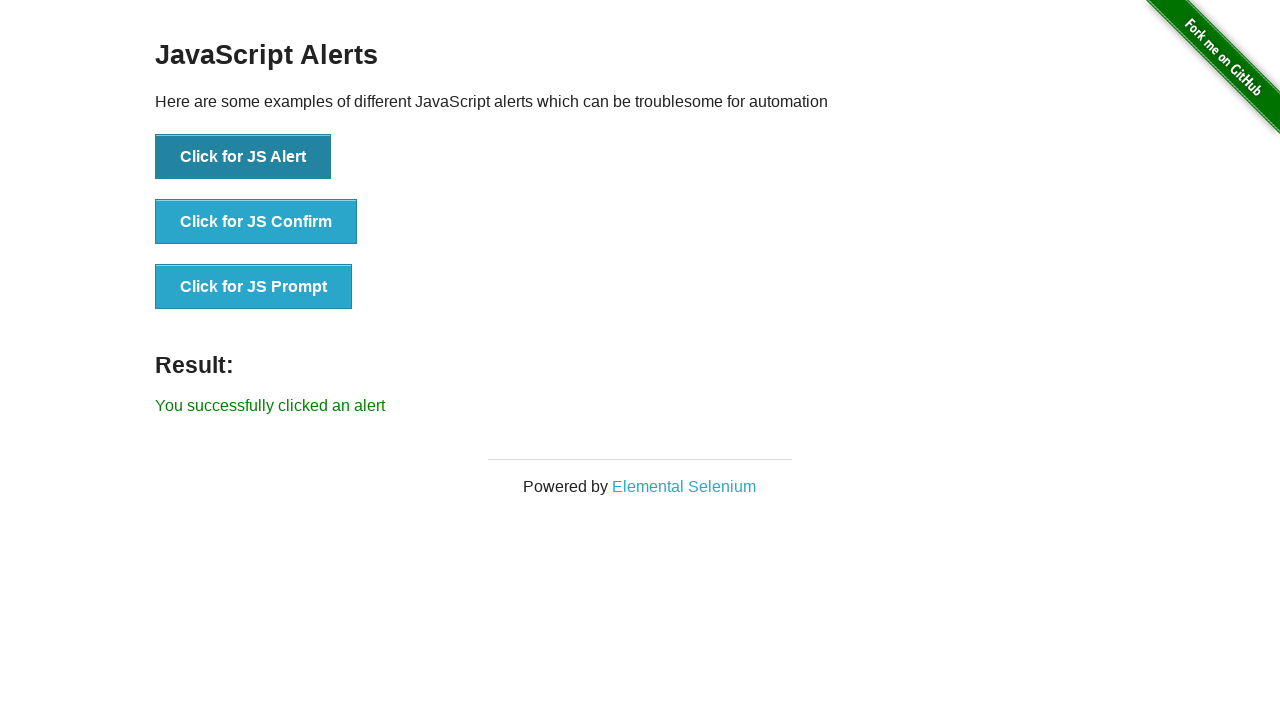

Retrieved result message text
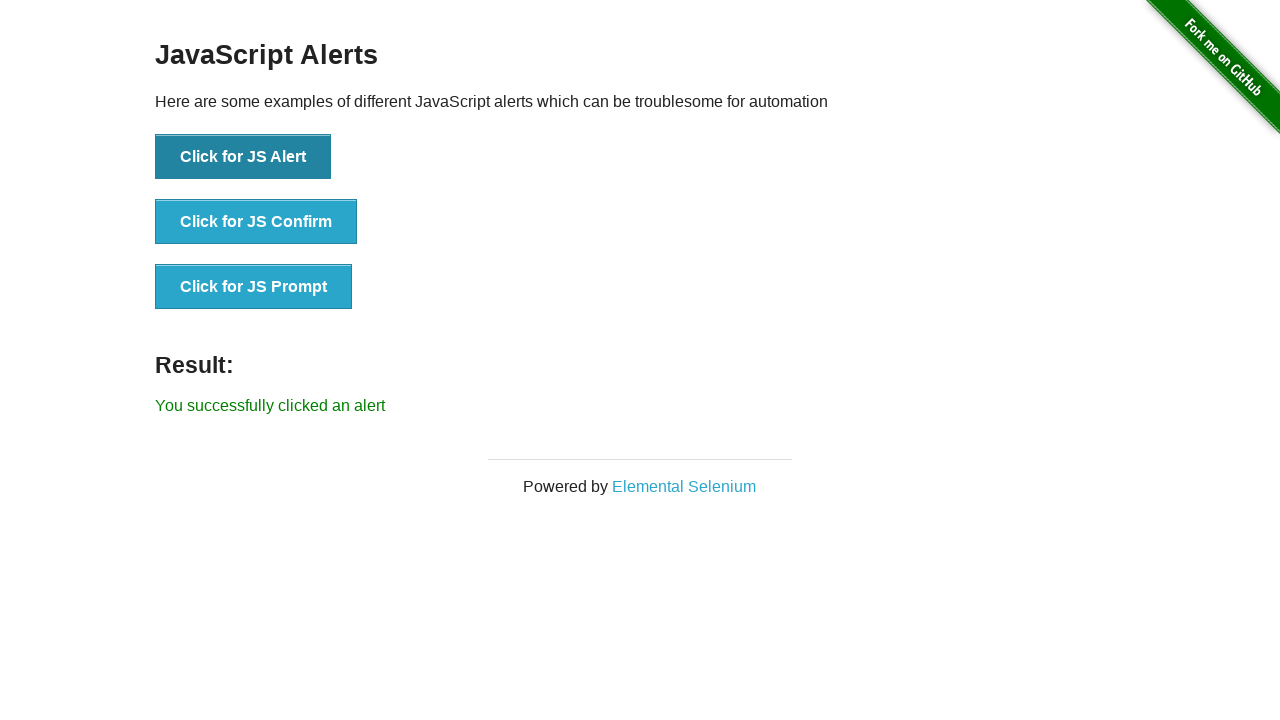

Verified that result message contains 'You successfully clicked an alert'
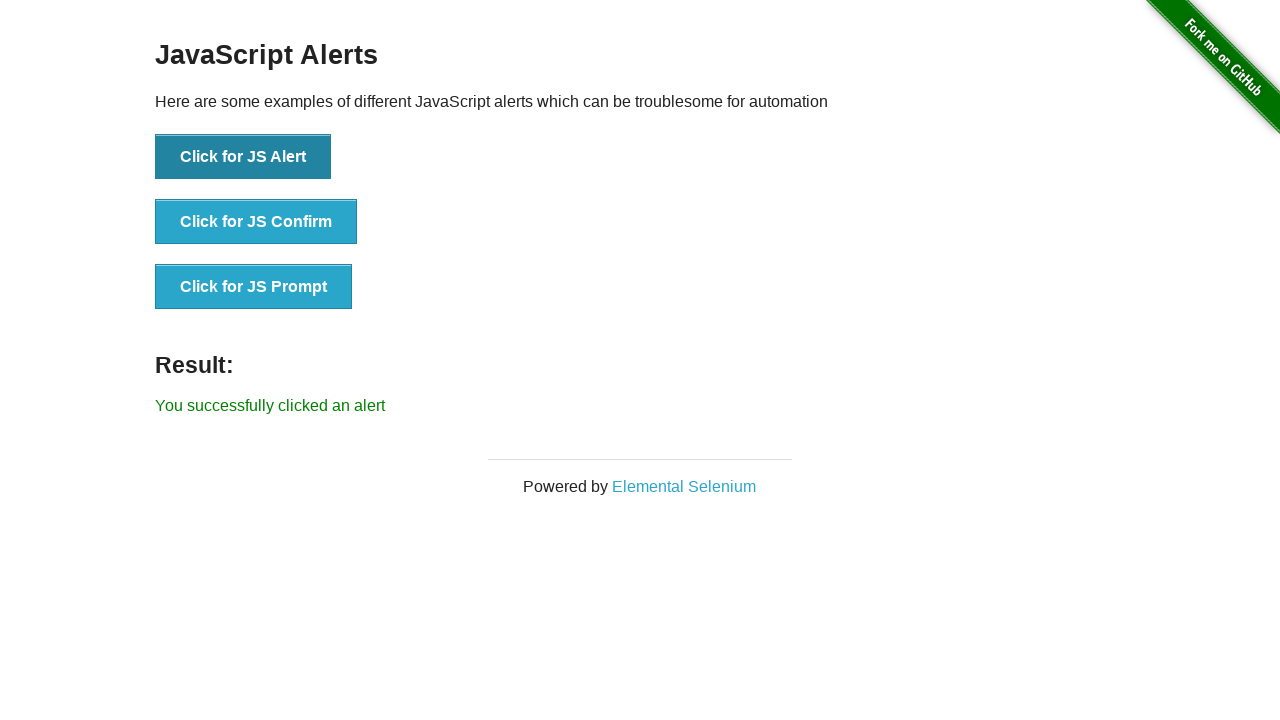

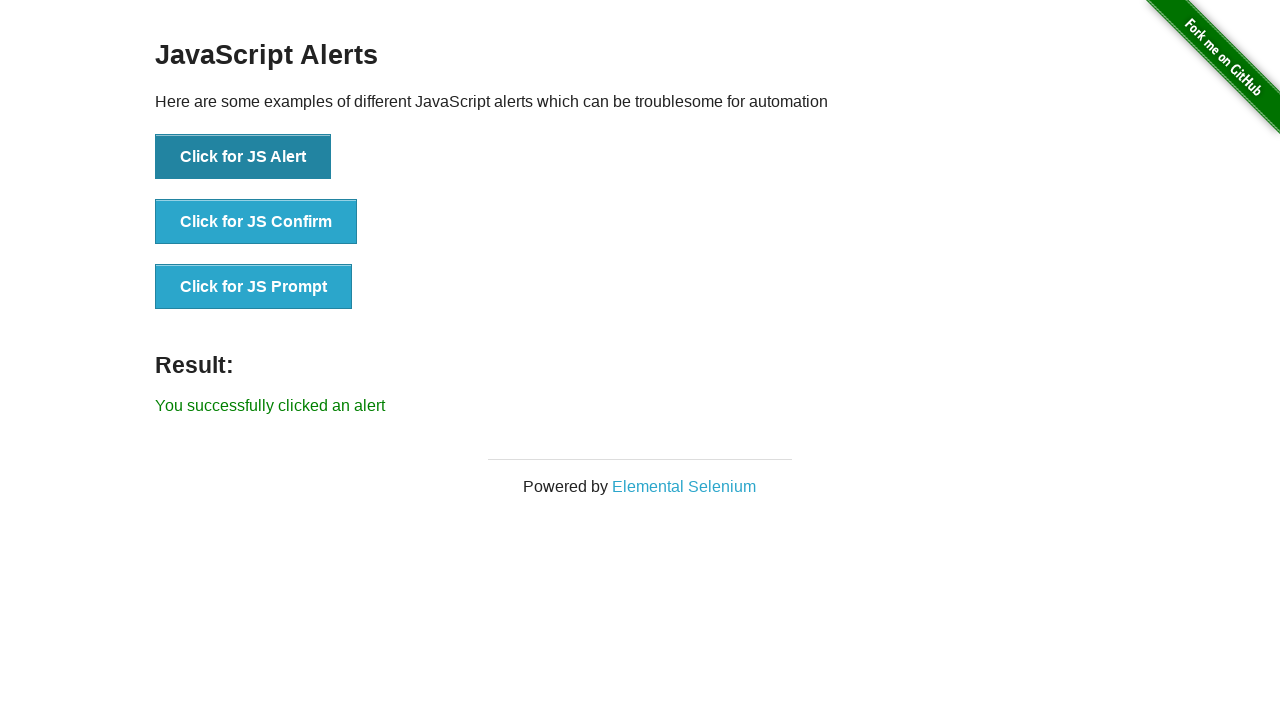